Tests the passenger selection dropdown on a flight booking practice site by opening the dropdown, incrementing the adult passenger count 4 times using the increment button, and then closing the dropdown.

Starting URL: https://rahulshettyacademy.com/dropdownsPractise/

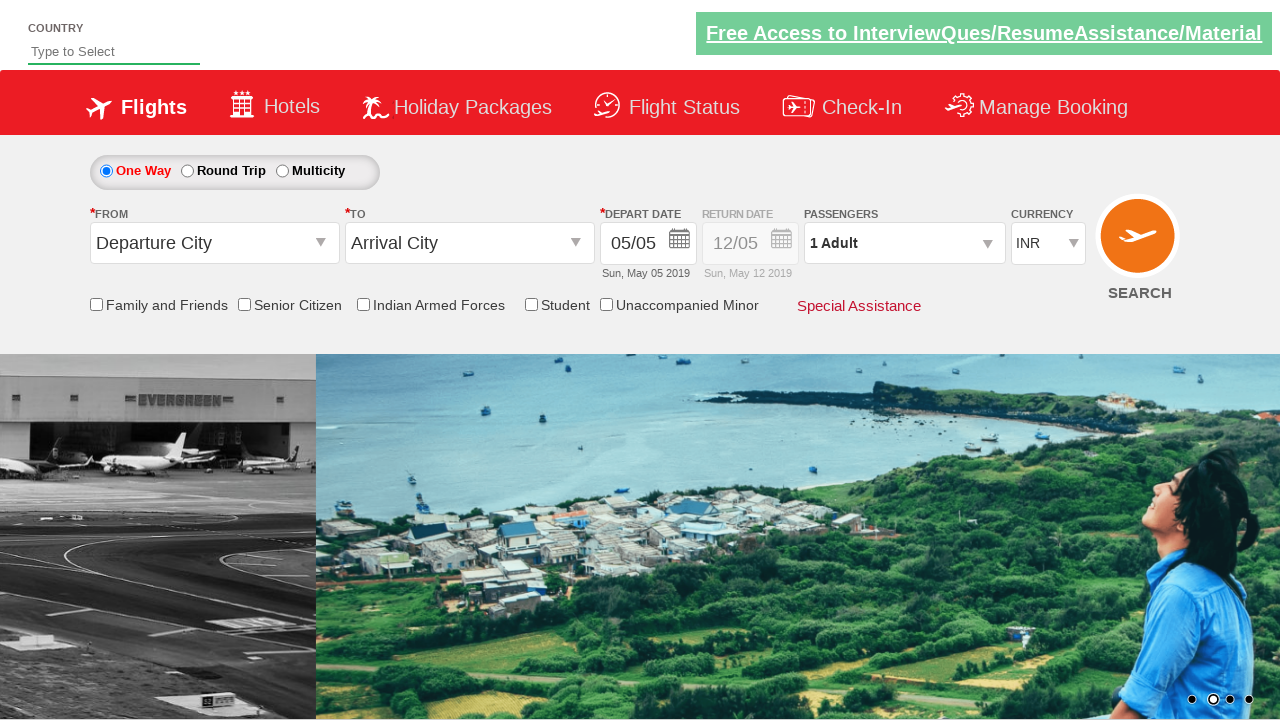

Clicked on passenger info dropdown to open it at (904, 243) on #divpaxinfo
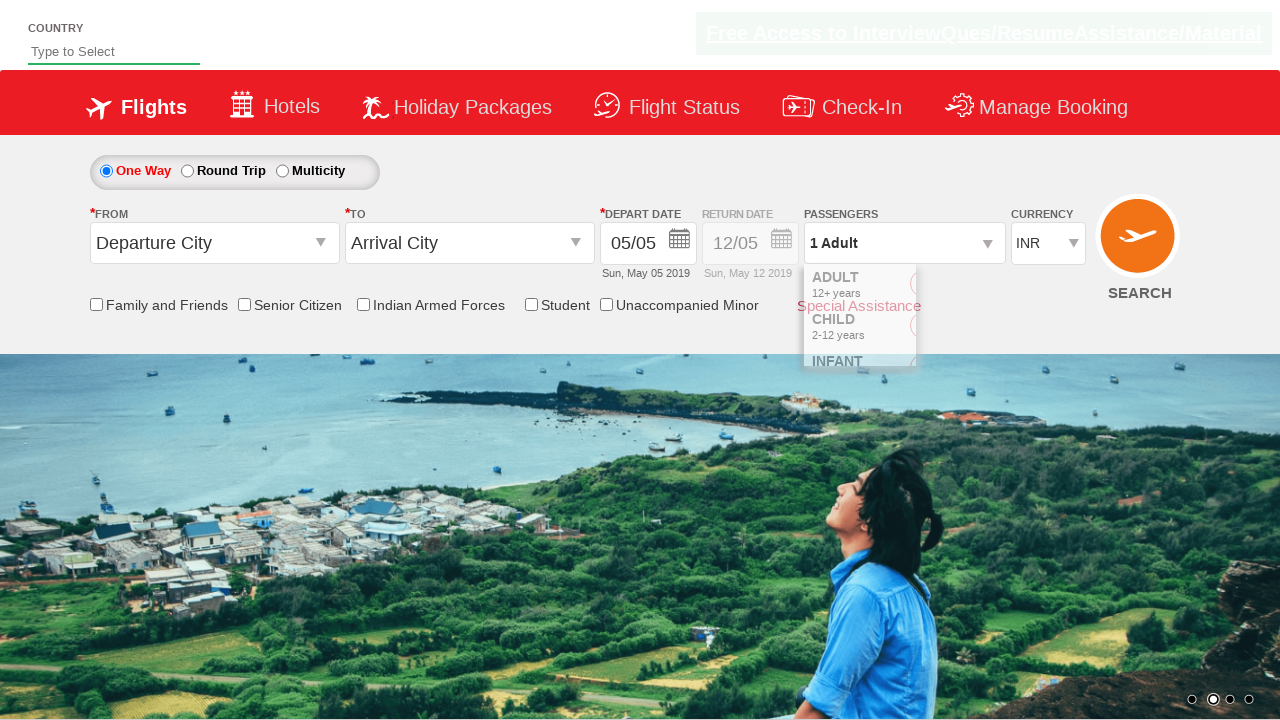

Dropdown opened and increment adult button became visible
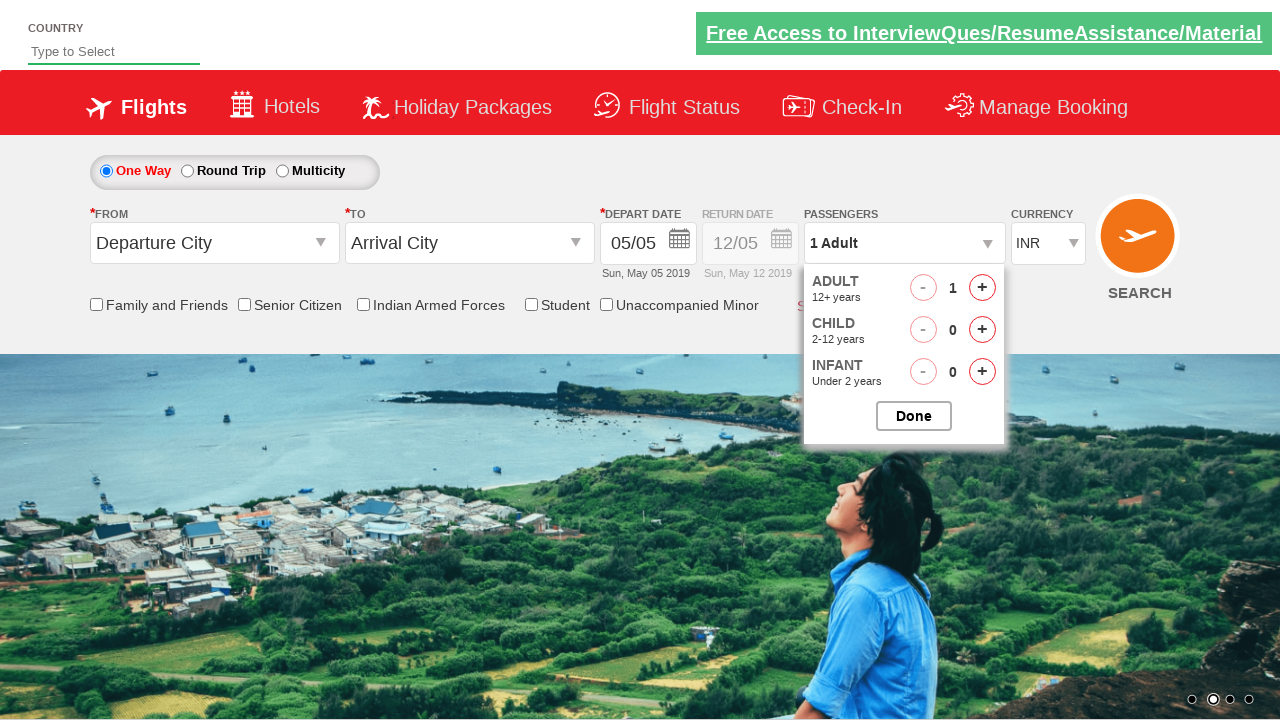

Clicked increment adult button (increment 1 of 4) at (982, 288) on #hrefIncAdt
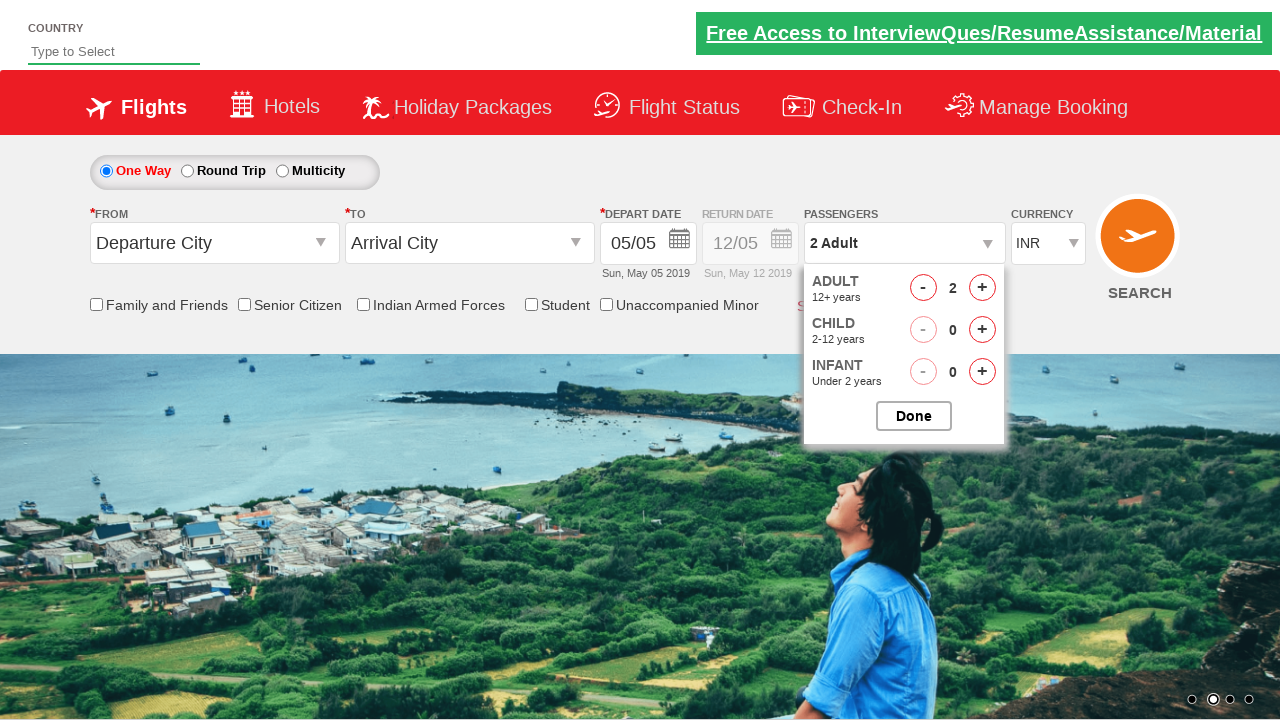

Clicked increment adult button (increment 2 of 4) at (982, 288) on #hrefIncAdt
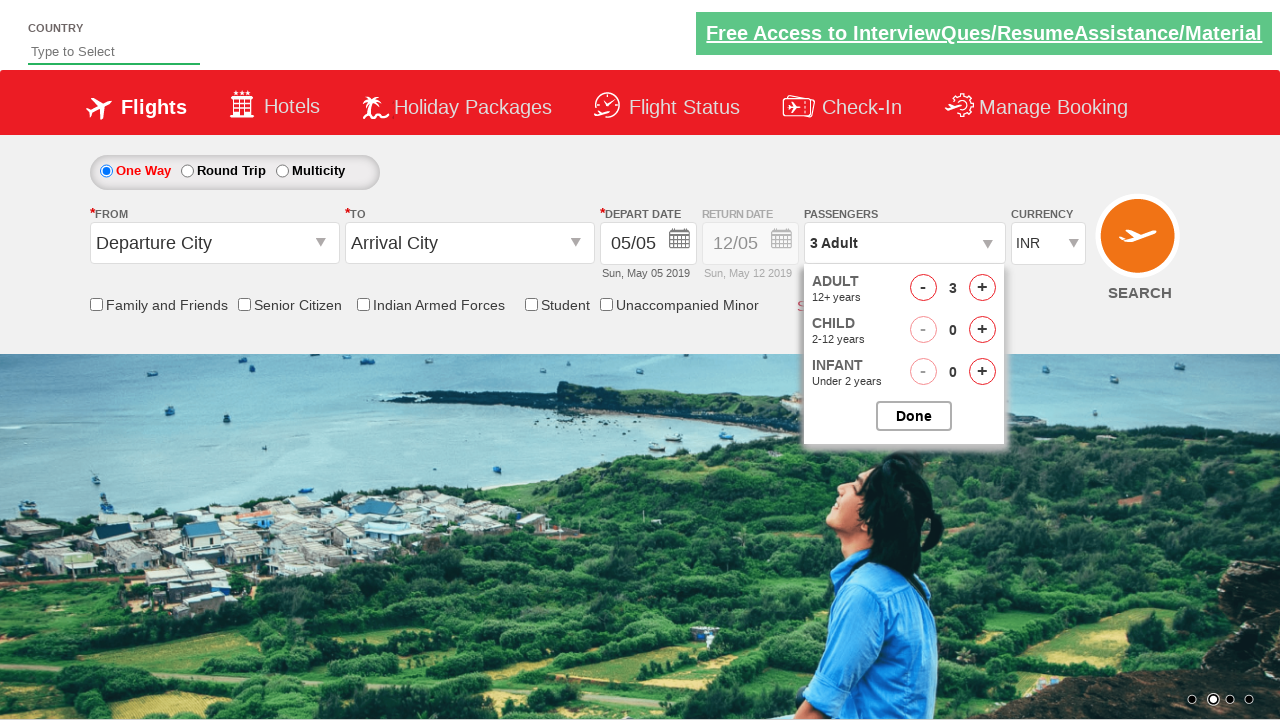

Clicked increment adult button (increment 3 of 4) at (982, 288) on #hrefIncAdt
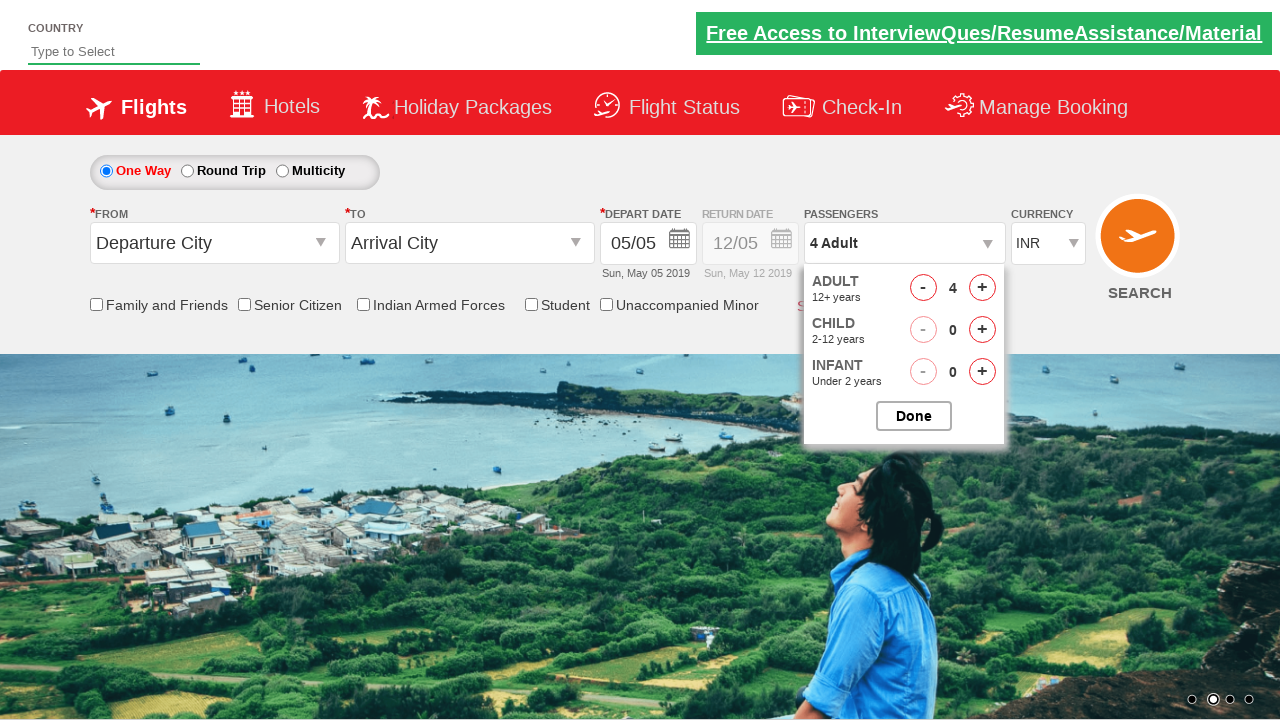

Clicked increment adult button (increment 4 of 4) at (982, 288) on #hrefIncAdt
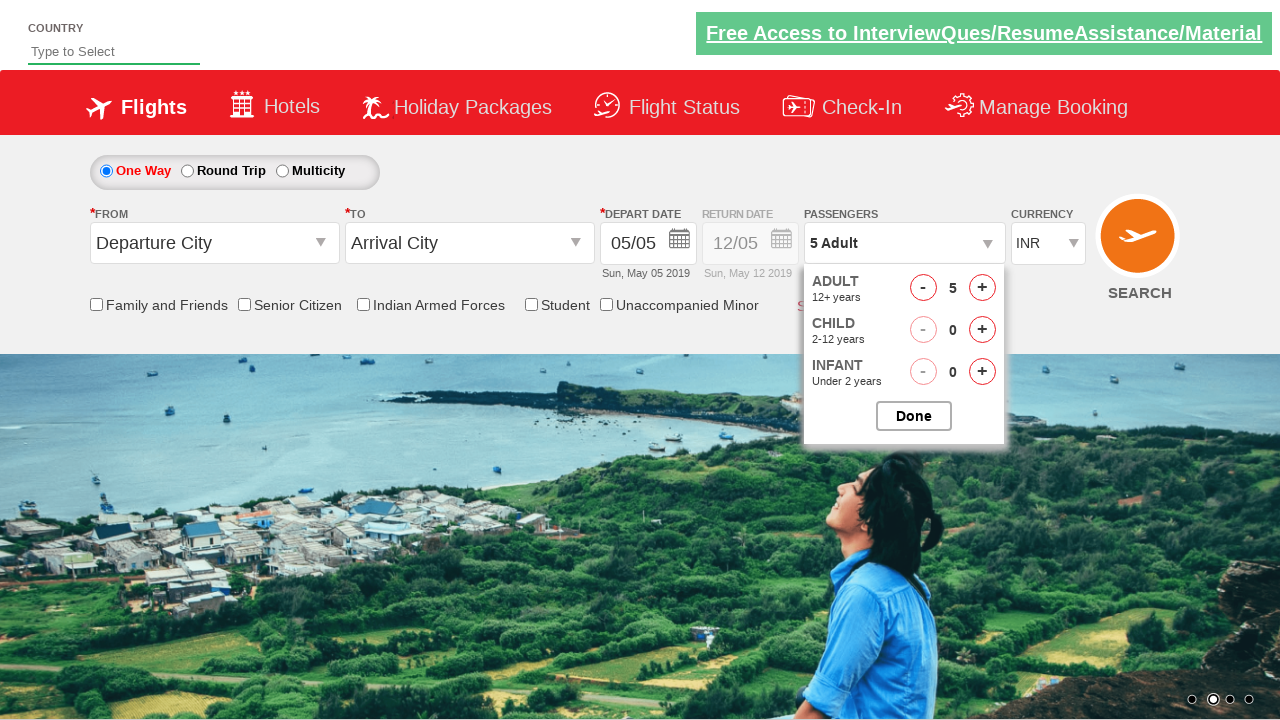

Closed the passenger selection dropdown at (914, 416) on #btnclosepaxoption
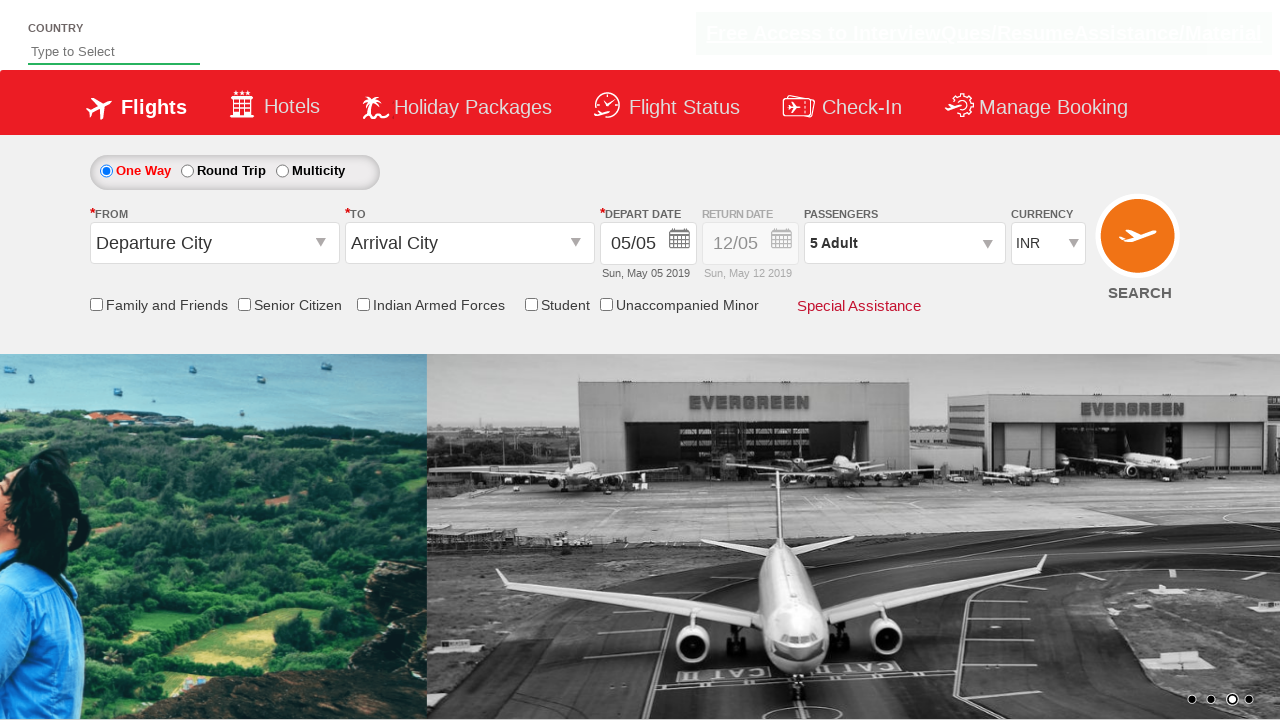

Verified dropdown is still visible with updated passenger count
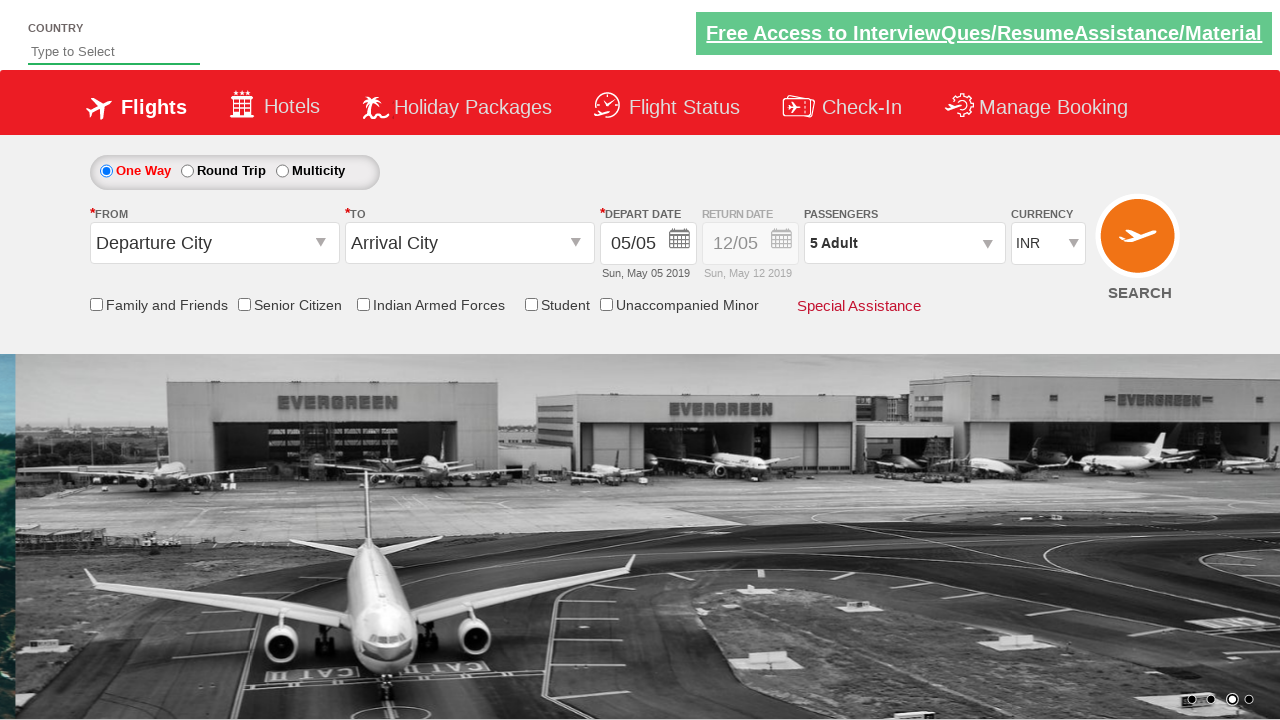

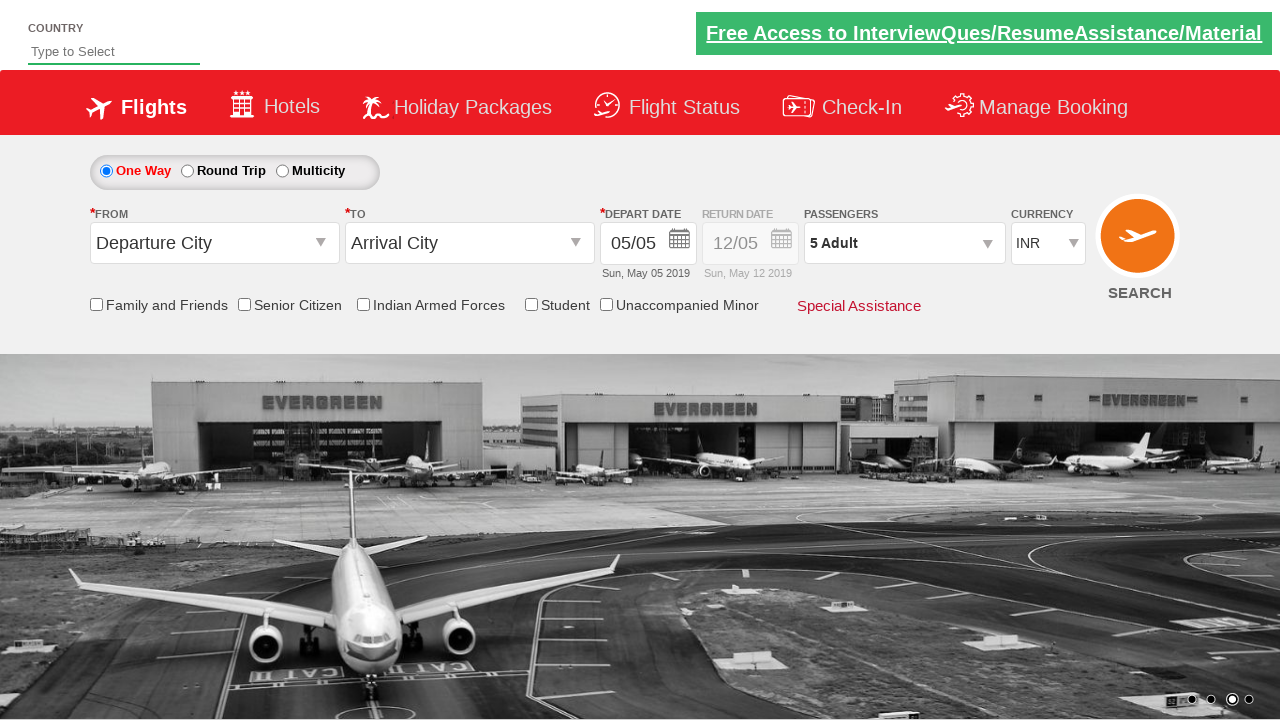